Tests number input field functionality by entering a value, clearing it, and entering a new value on the Heroku test application.

Starting URL: http://the-internet.herokuapp.com/inputs

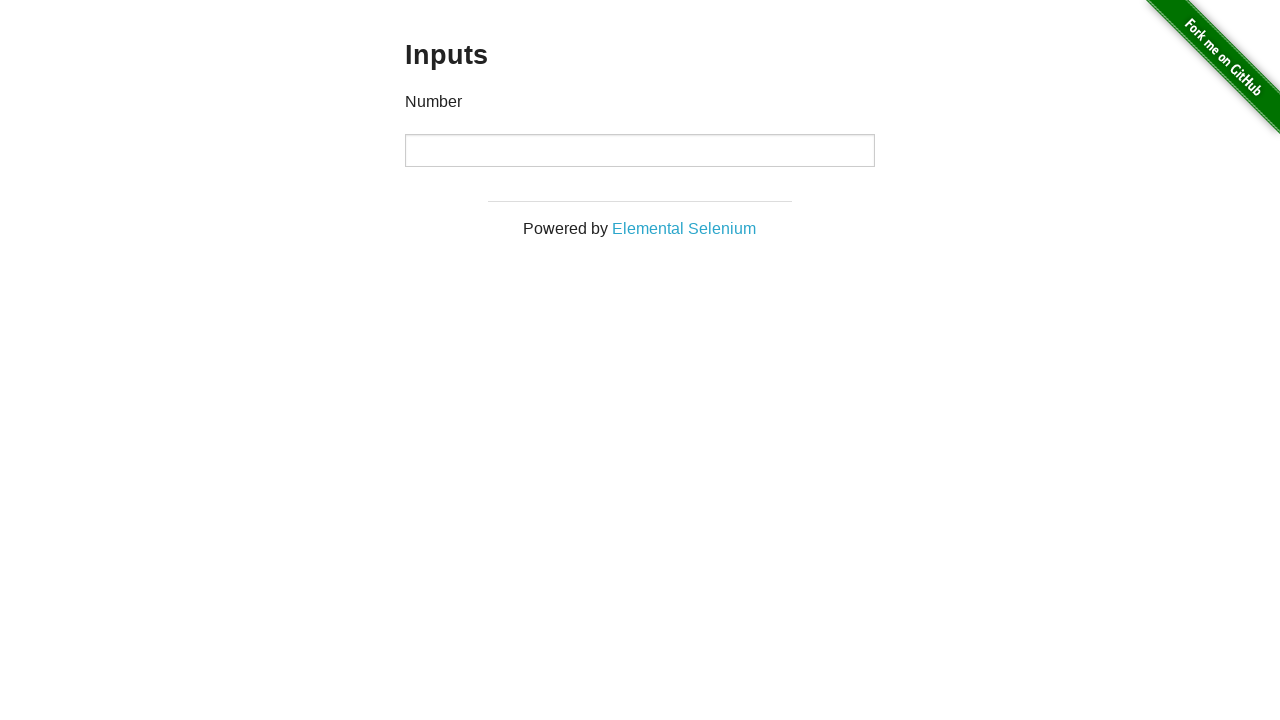

Waited for number input field to be visible
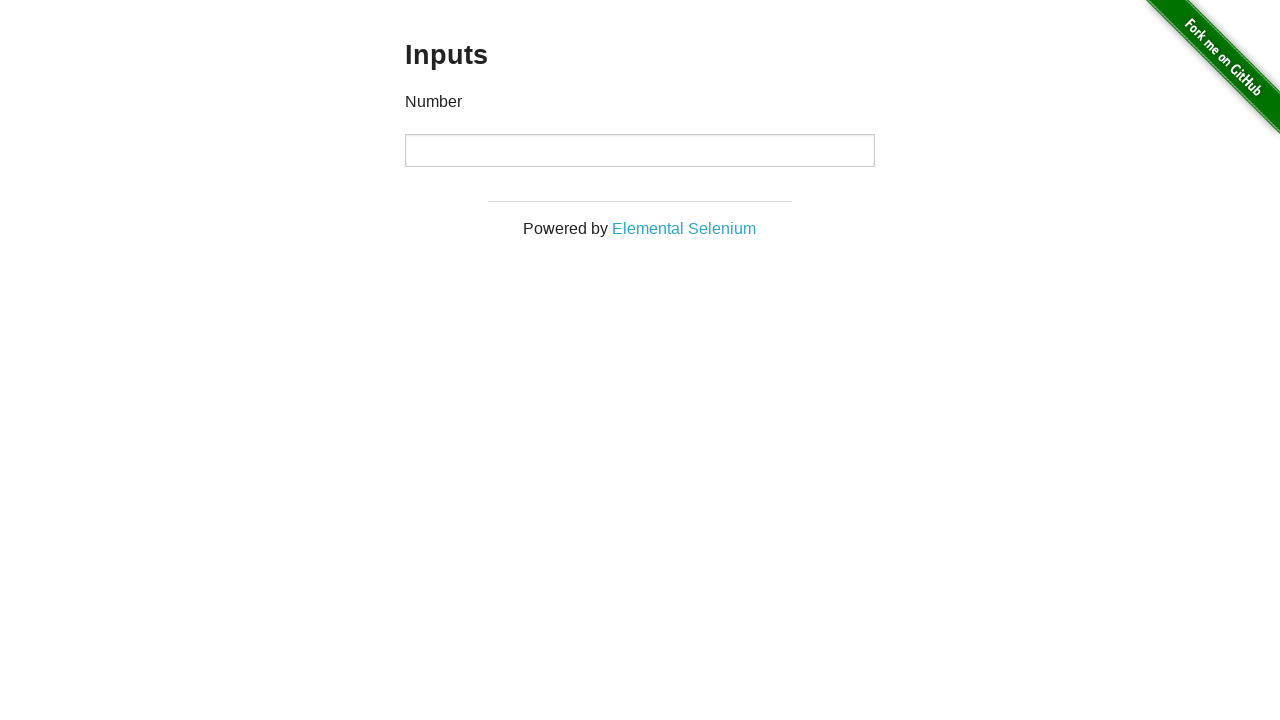

Entered value '1000' into number input field on input[type='number']
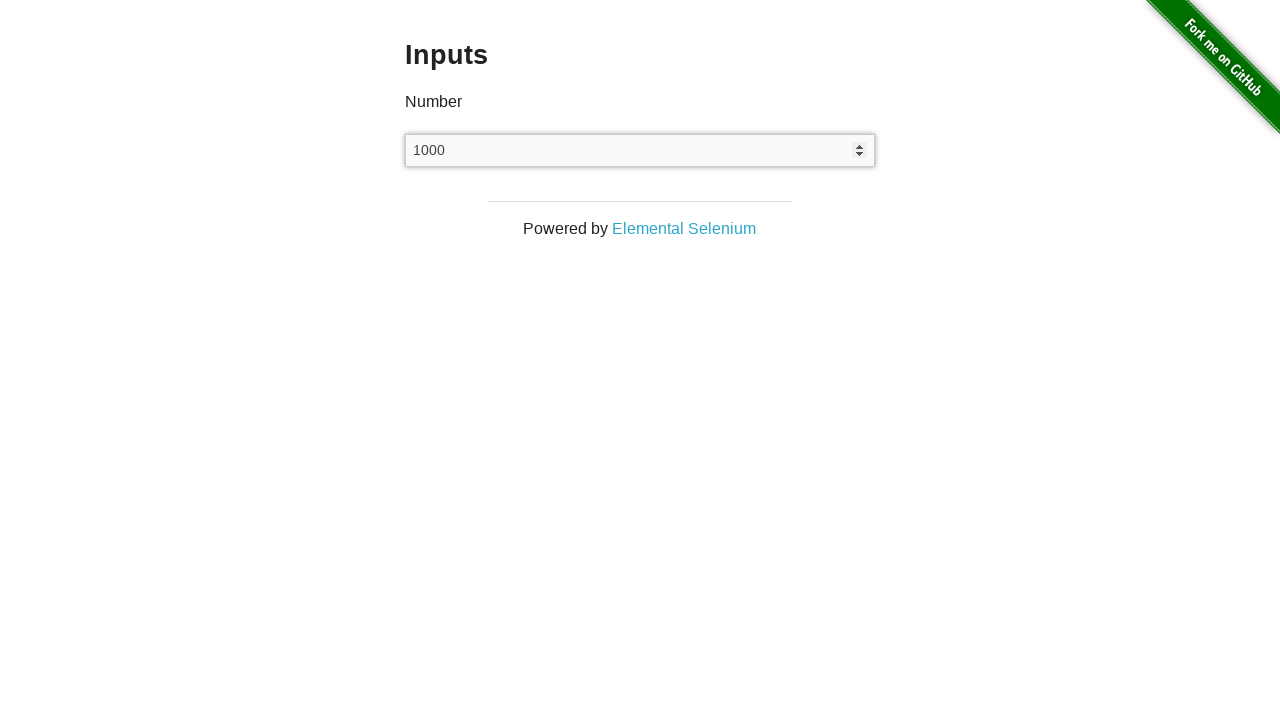

Cleared the number input field on input[type='number']
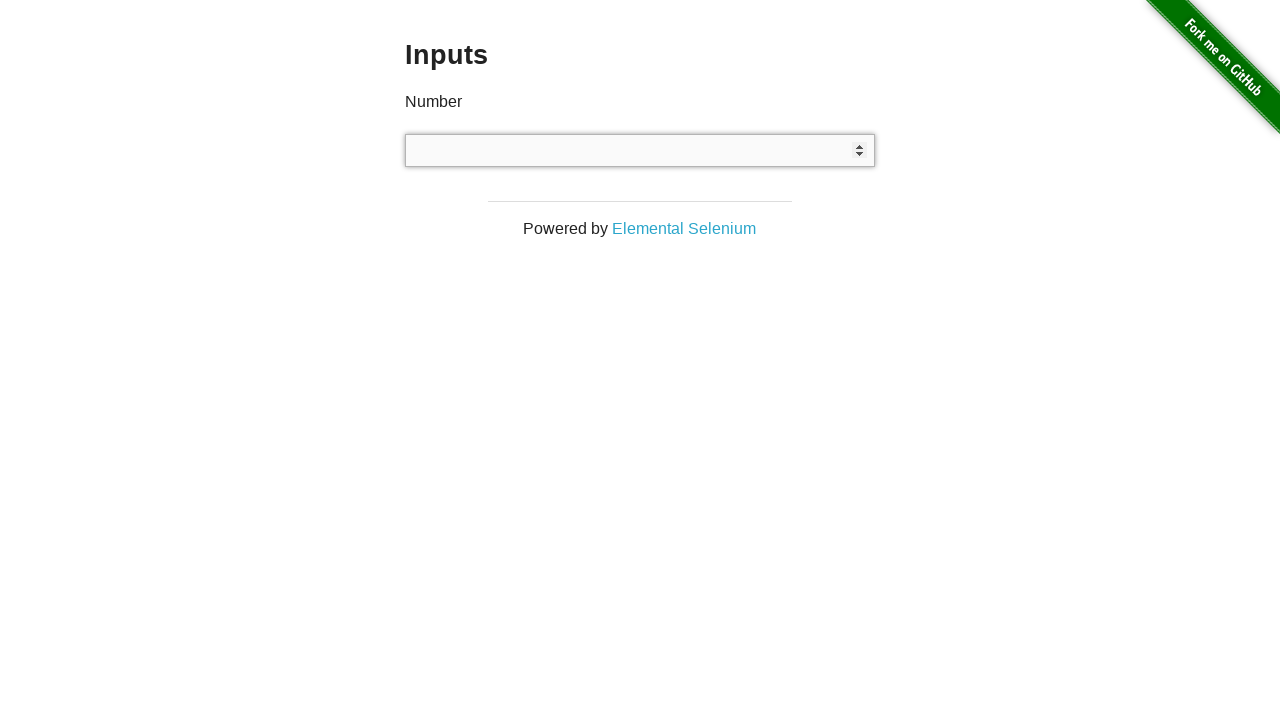

Entered value '999' into number input field on input[type='number']
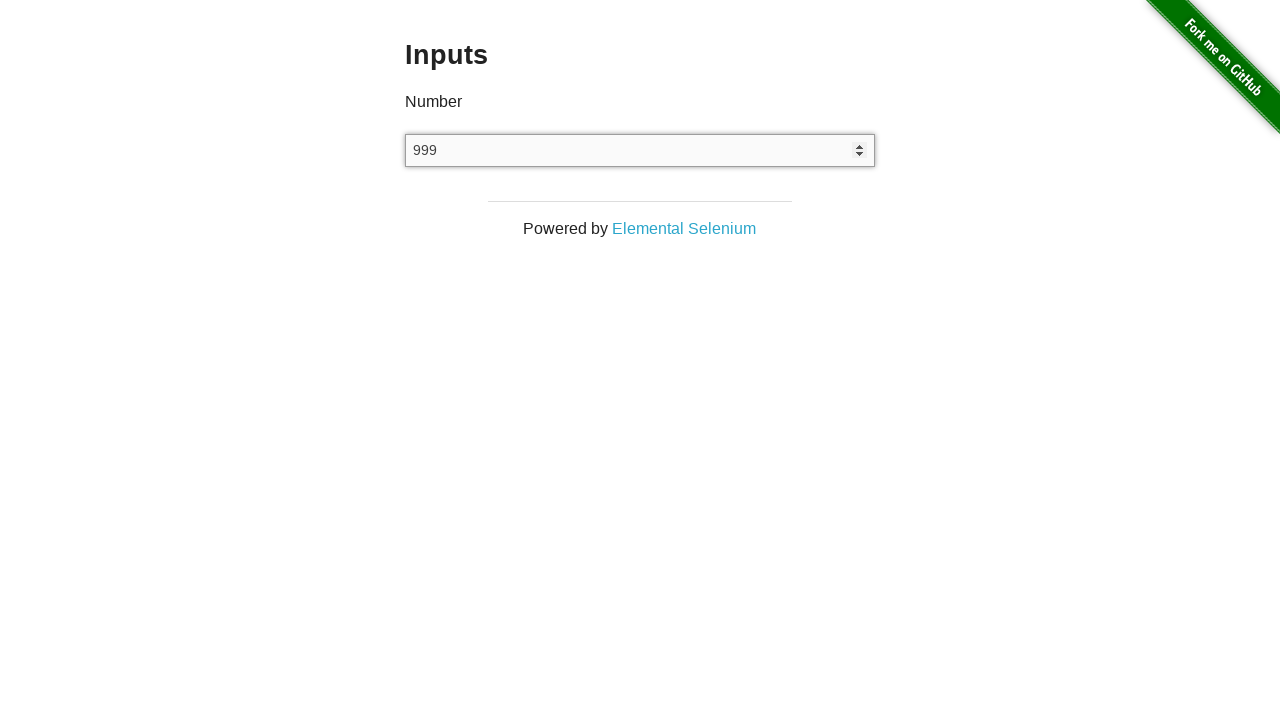

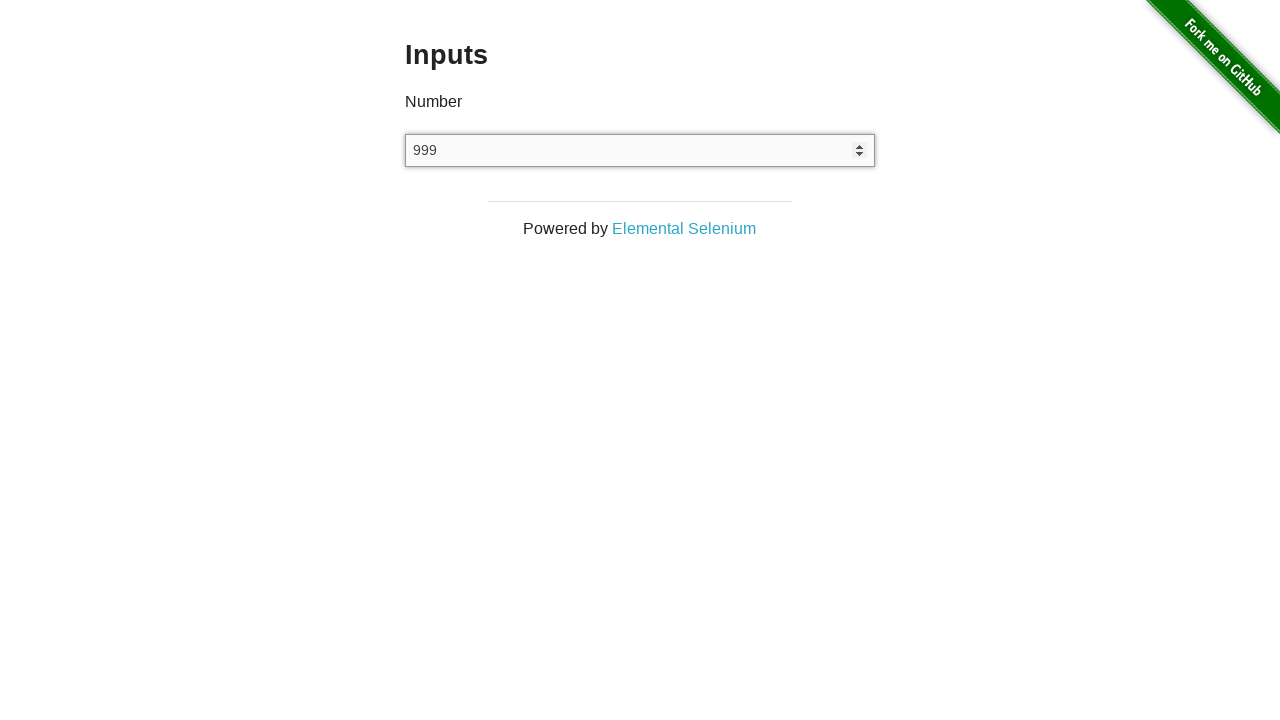